Tests dropdown selection functionality by selecting year by index, month by visible text, and day by value from three different dropdown menus

Starting URL: https://testcenter.techproeducation.com/index.php?page=dropdown

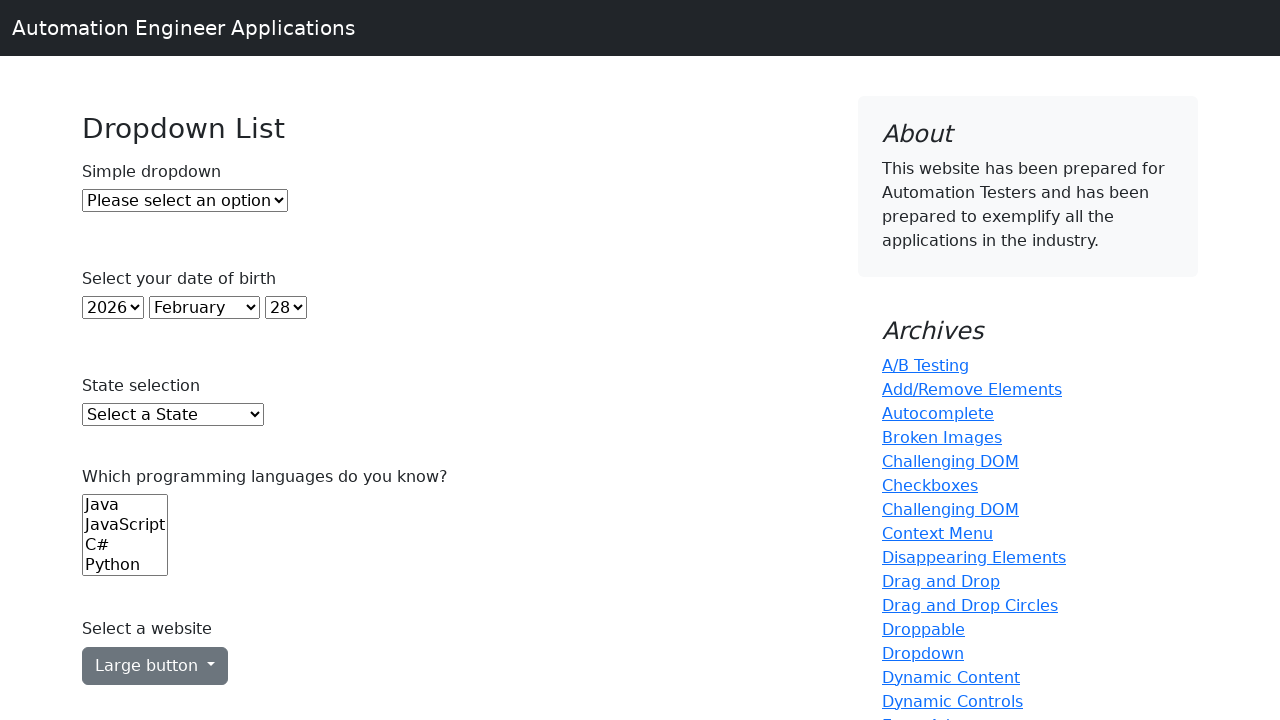

Selected year dropdown by index 2 (third option) on select#year
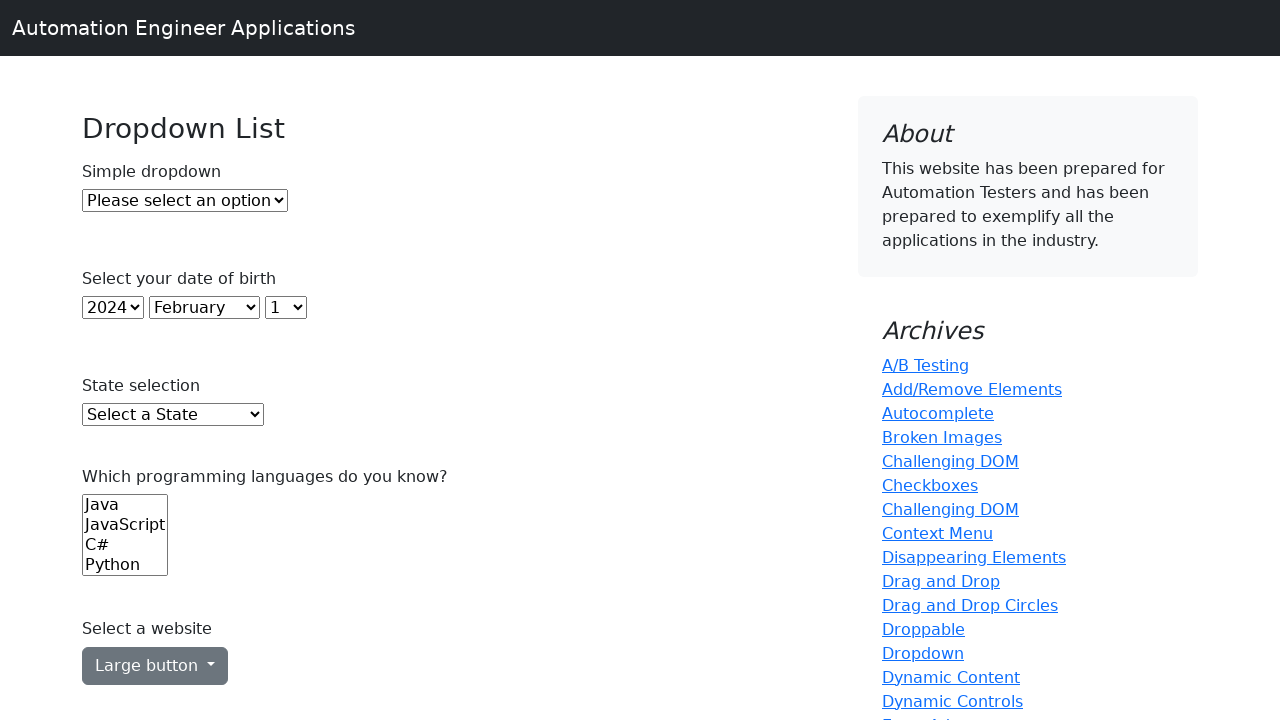

Selected month dropdown by visible text 'July' on select#month
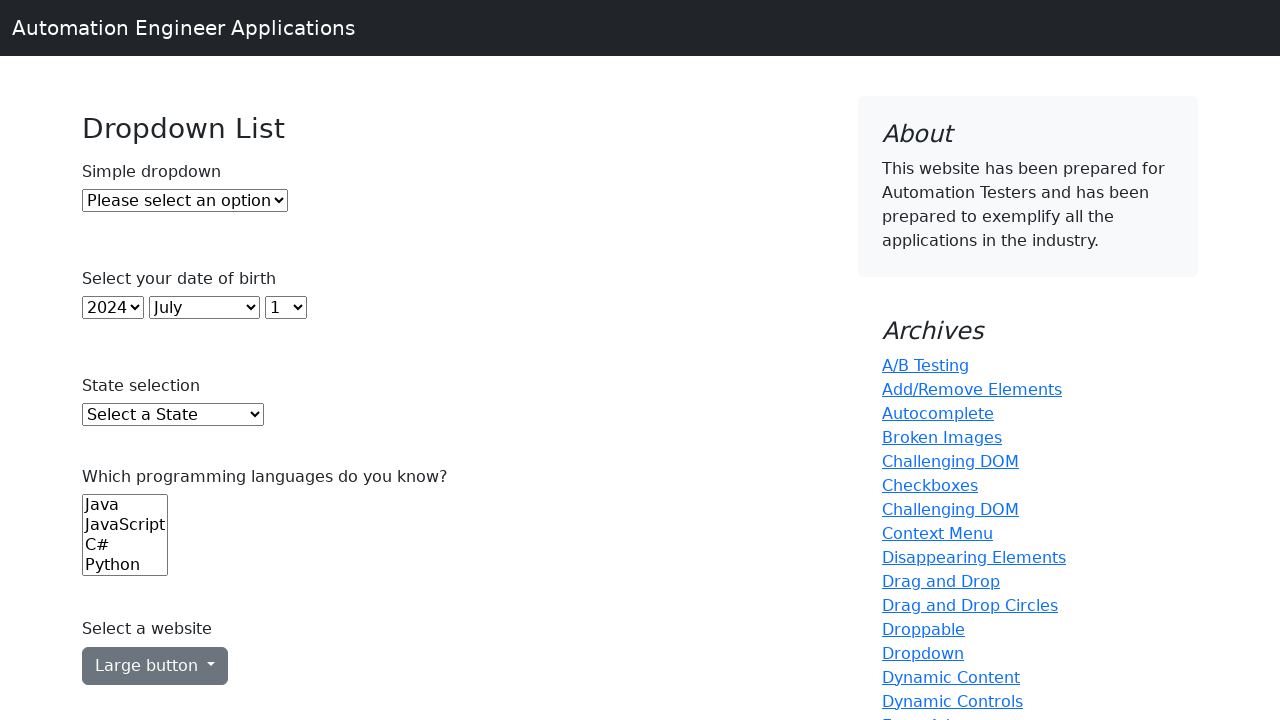

Selected day dropdown by value '3' on select#day
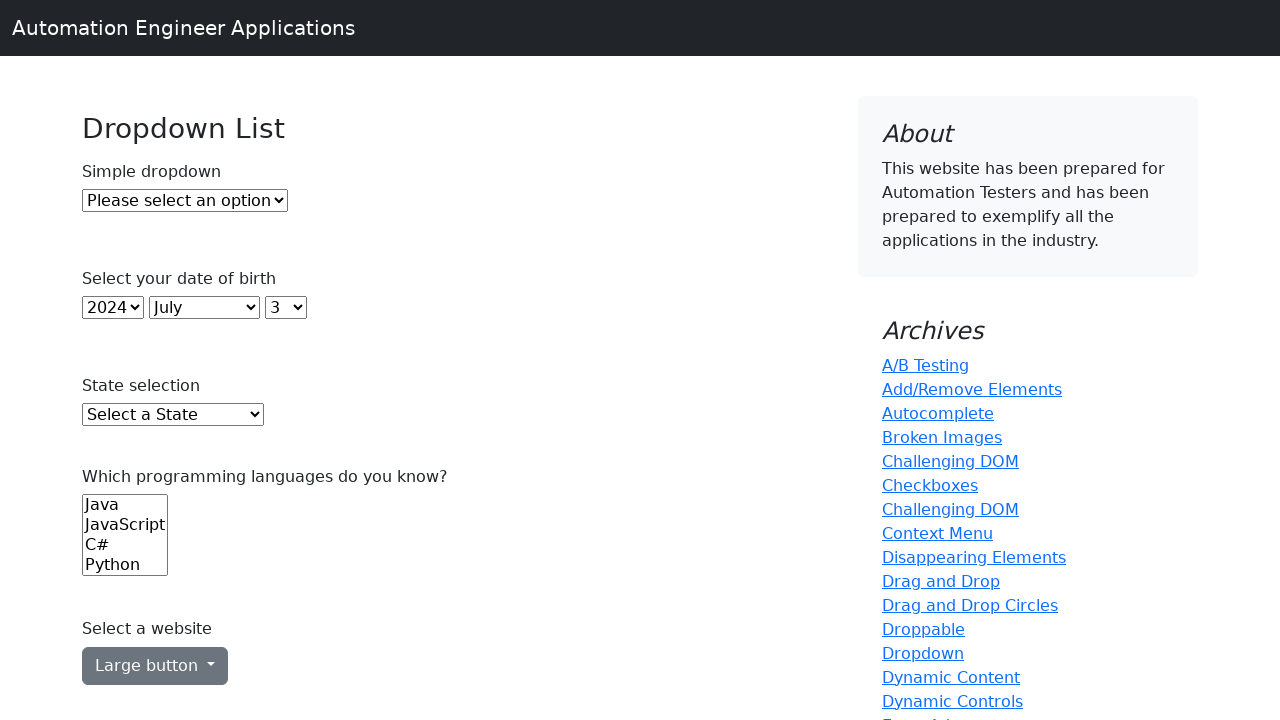

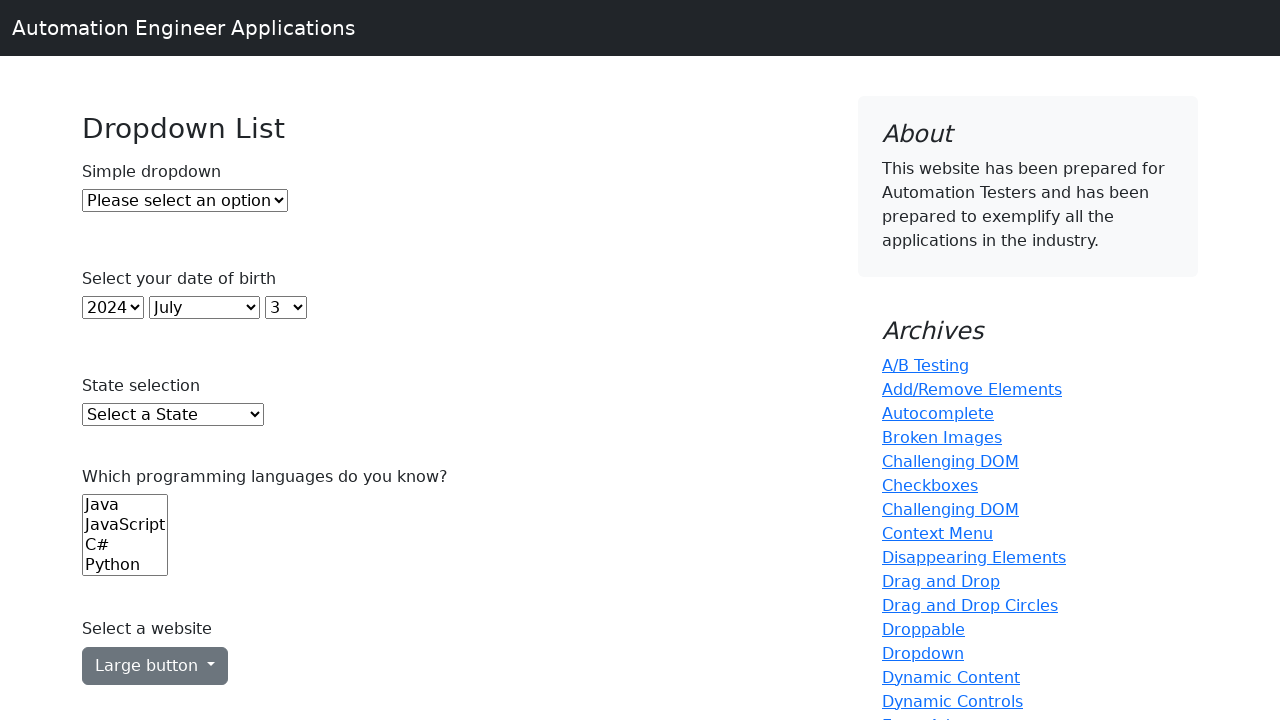